Tests window handling by clicking a link that opens a new window, verifying two windows exist, switching to the new window to verify its title and content, then switching back to the original window to verify its title.

Starting URL: https://the-internet.herokuapp.com/windows

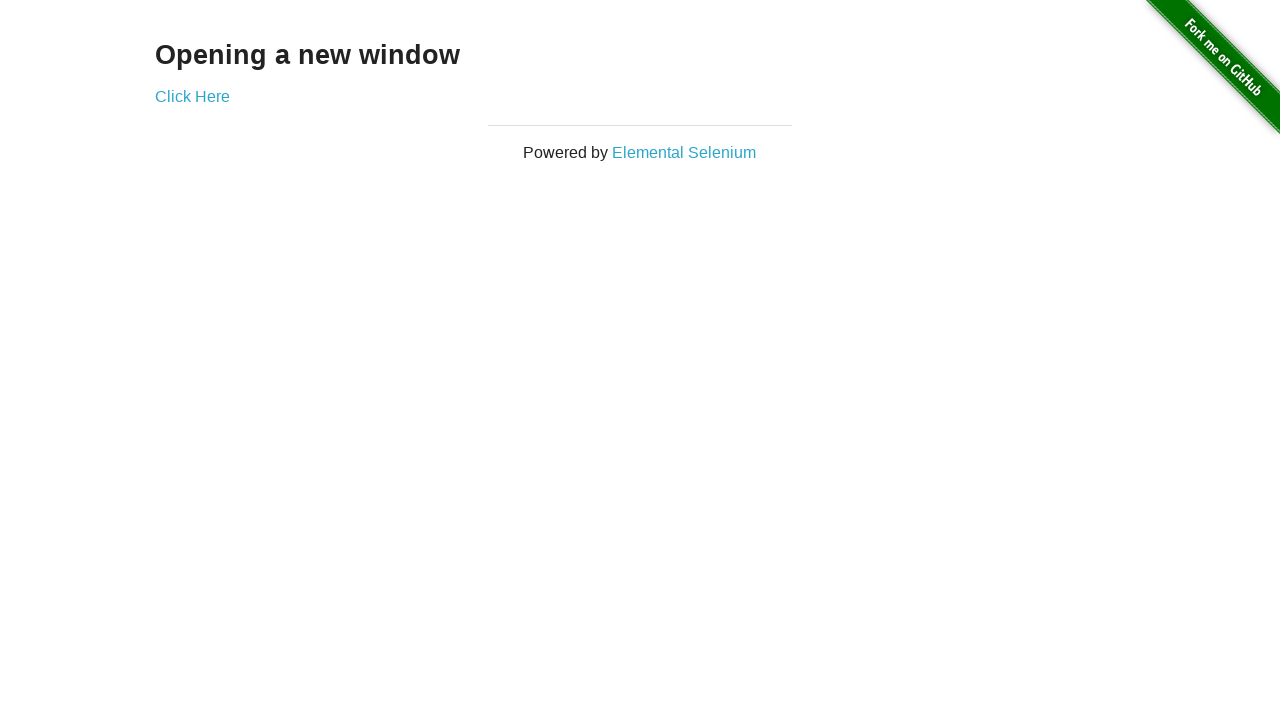

Waited for 'Click Here' link to be visible
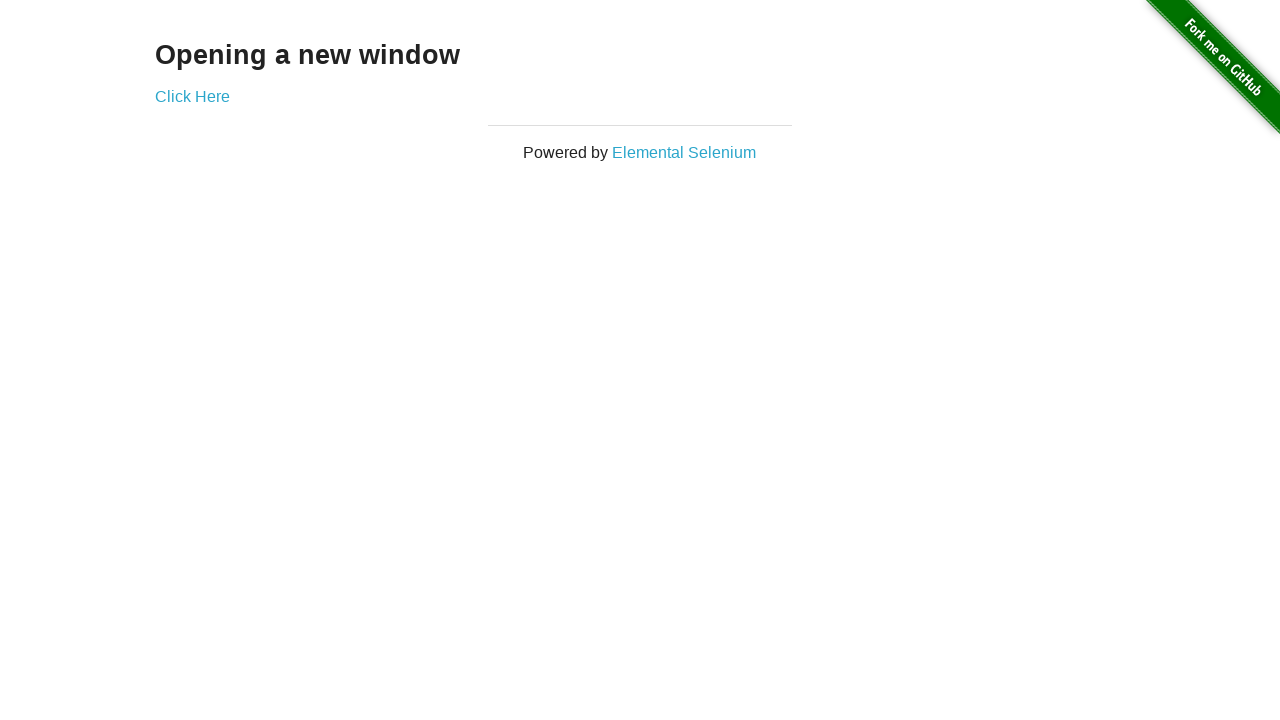

Clicked 'Click Here' link to open new window at (192, 96) on text=Click Here
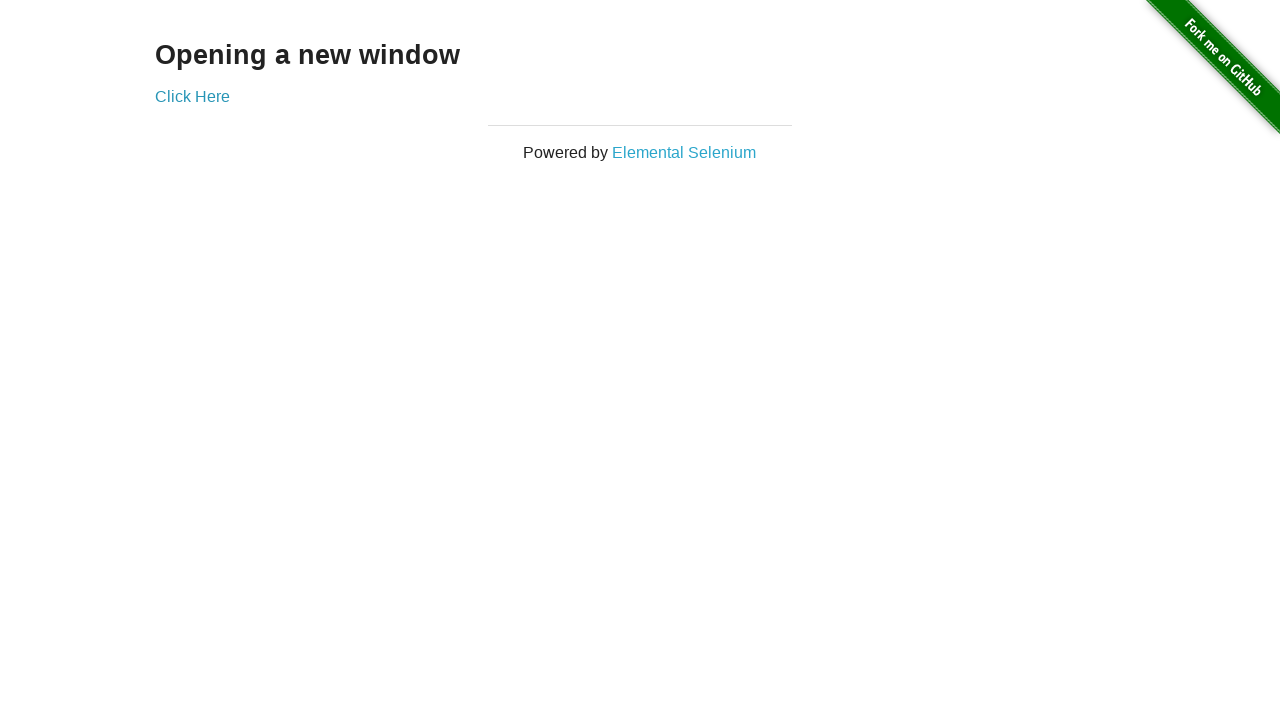

New window page object retrieved
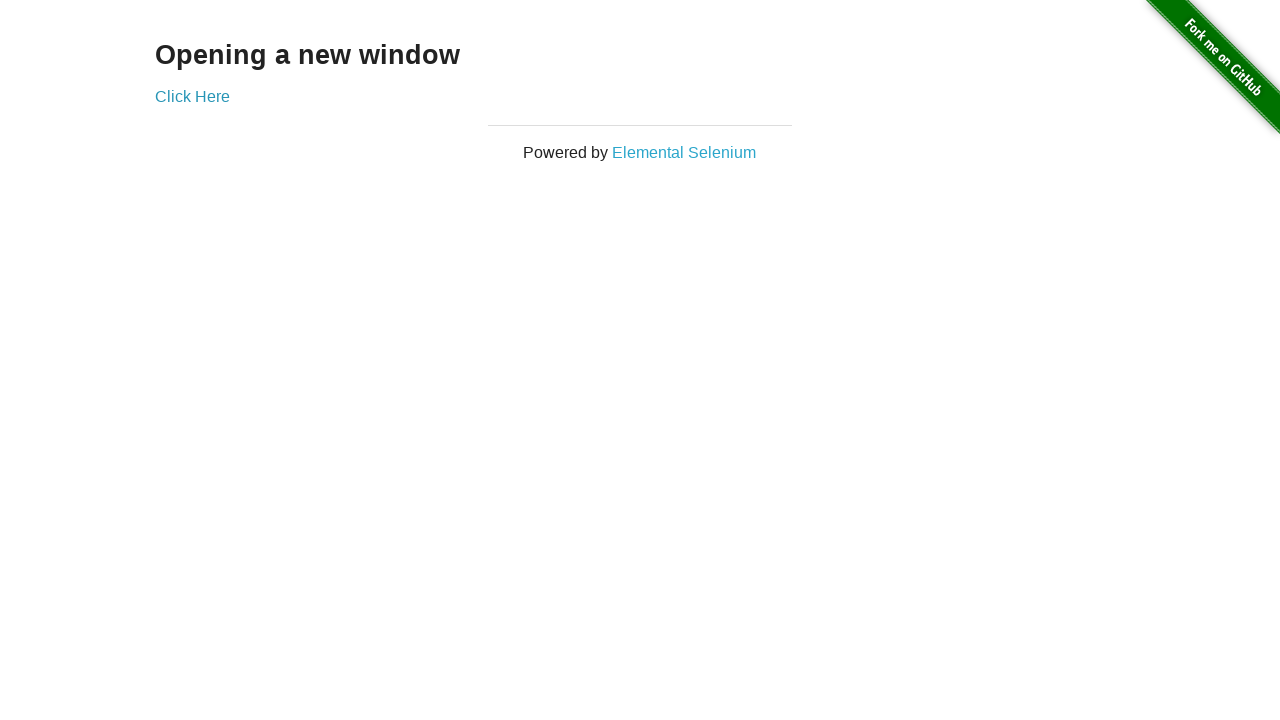

New window page loaded completely
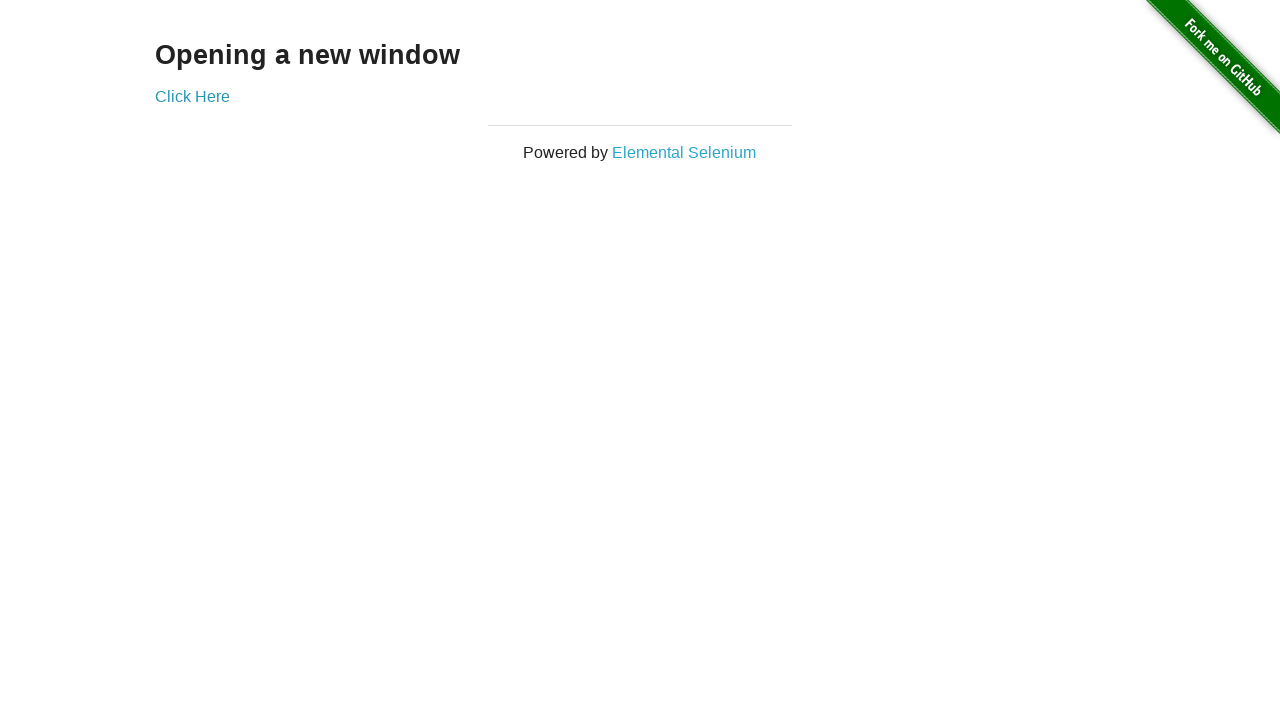

Verified new window title is 'New Window'
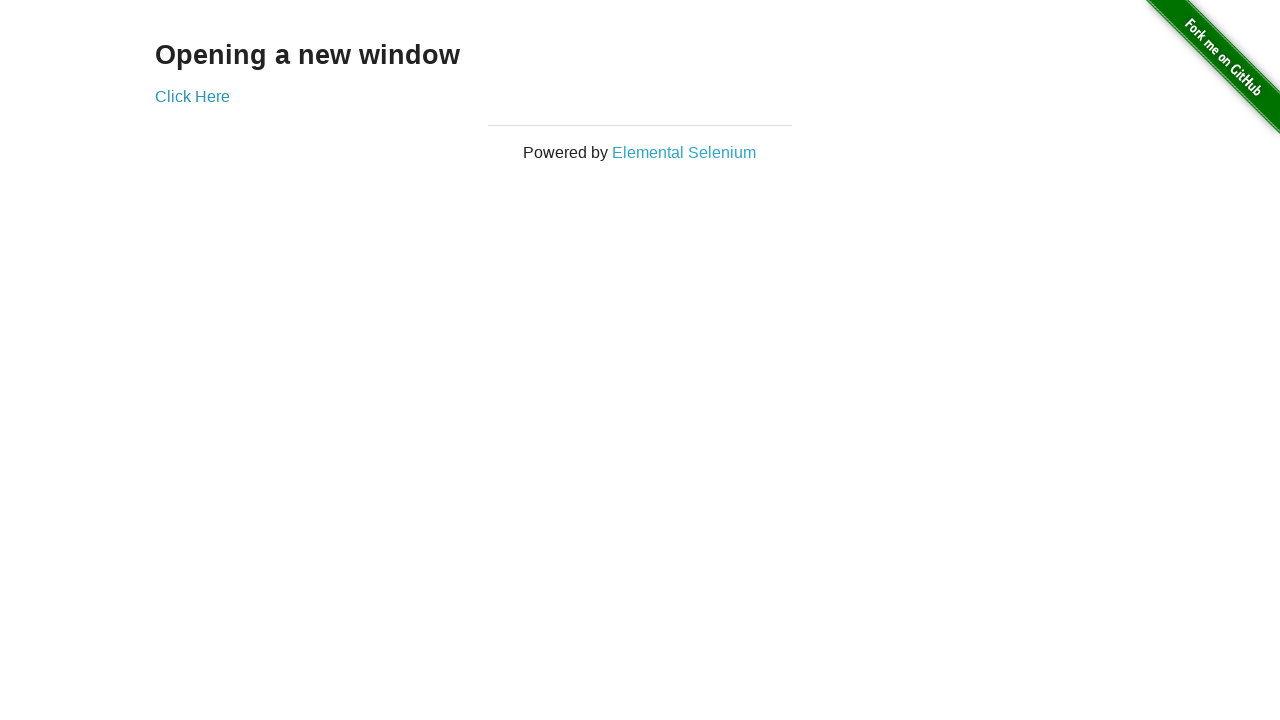

Verified new window contains expected text 'New Window'
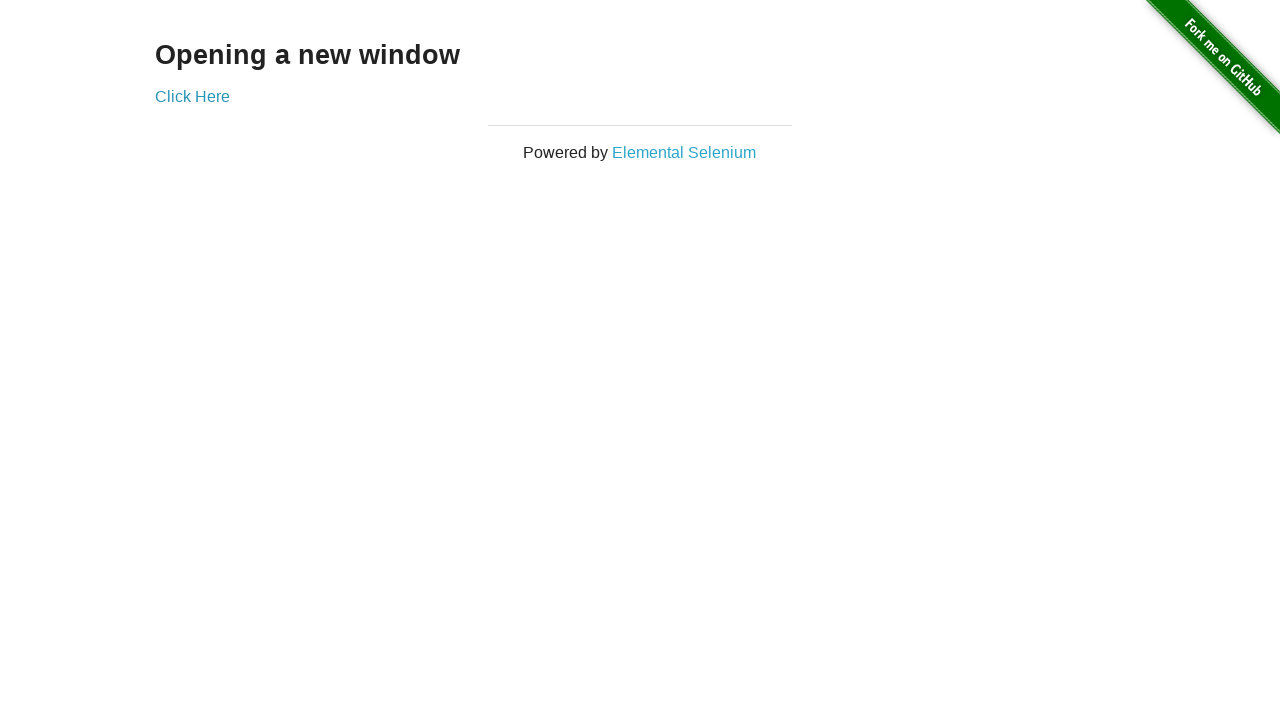

Verified original window title is 'The Internet'
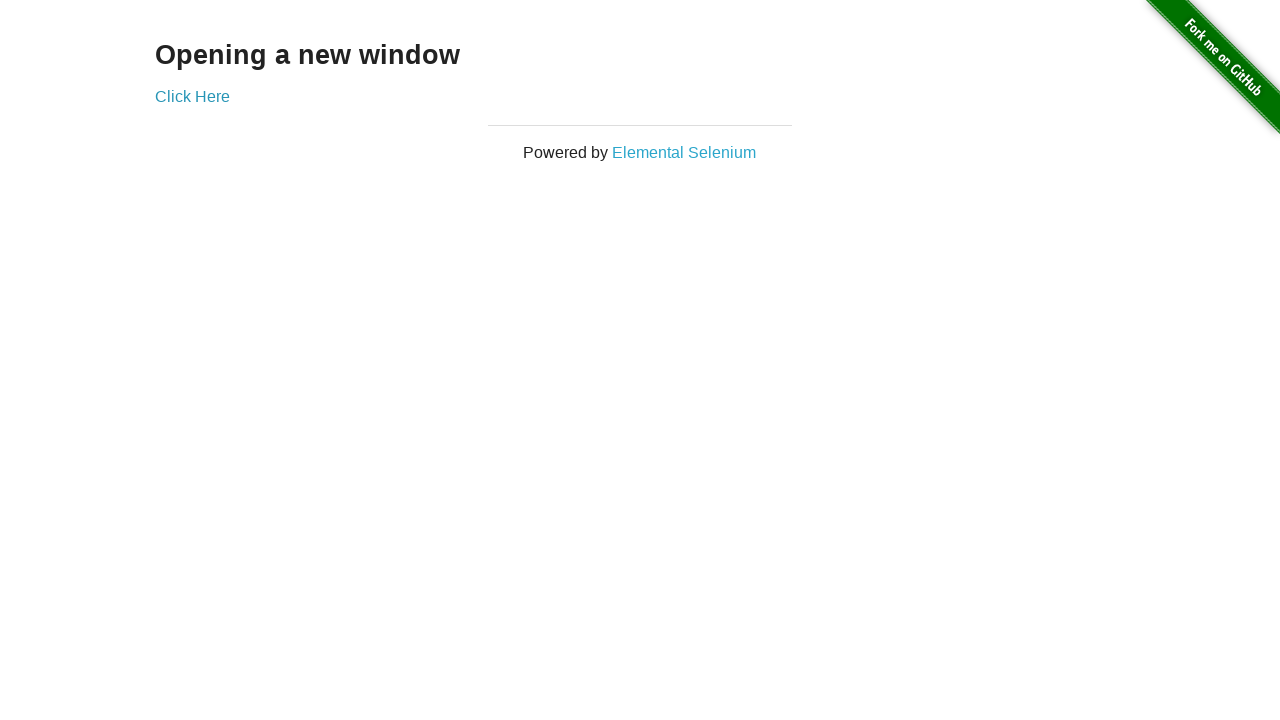

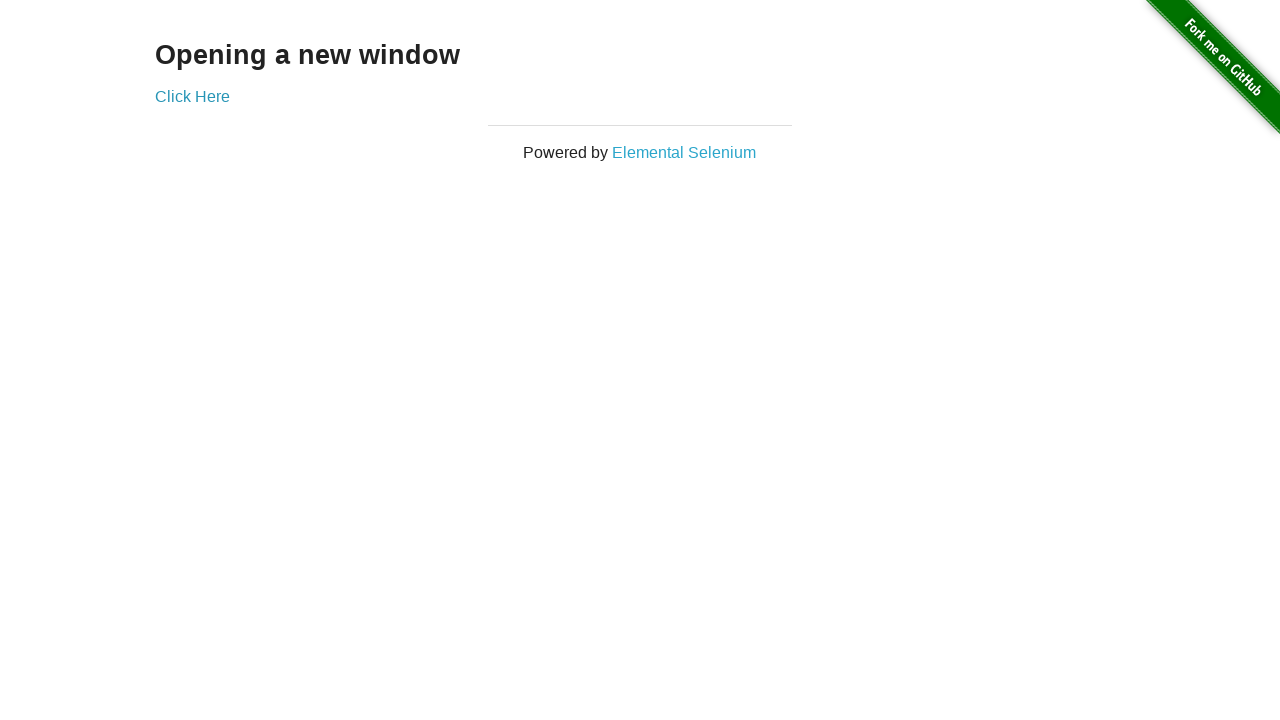